Tests that edits are cancelled when pressing Escape key

Starting URL: https://demo.playwright.dev/todomvc

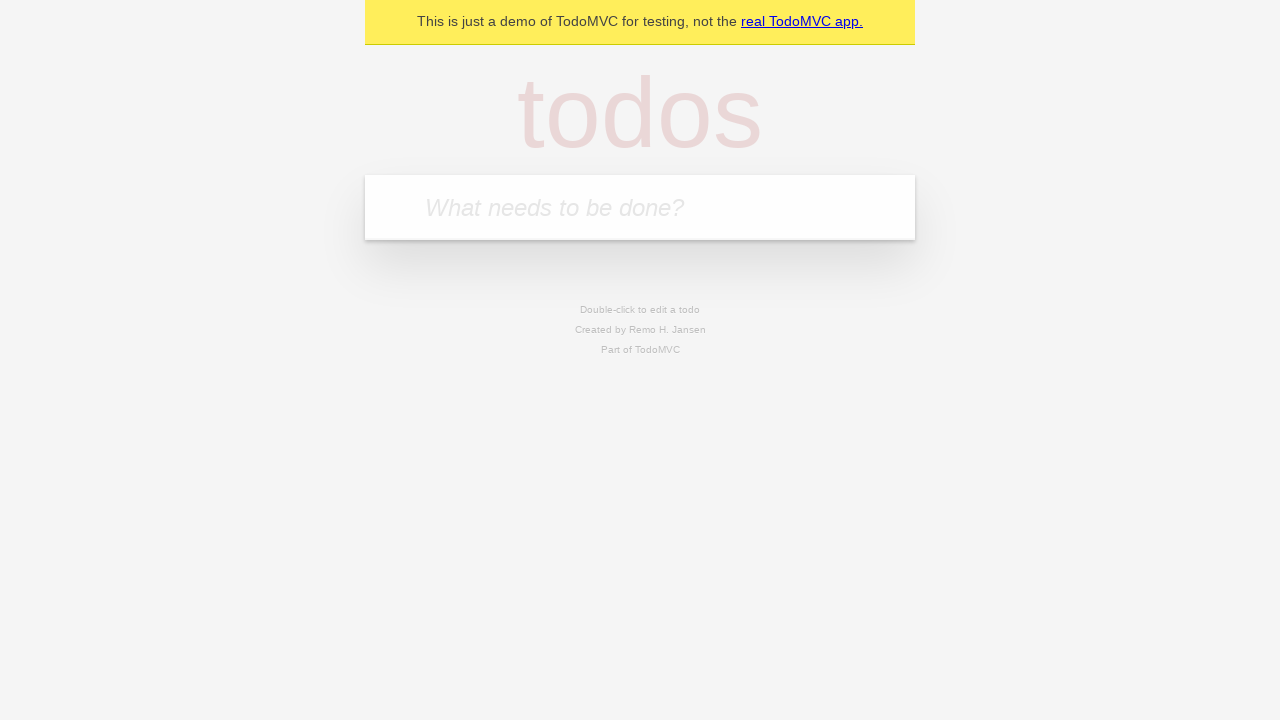

Filled input field with 'buy some cheese' on internal:attr=[placeholder="What needs to be done?"i]
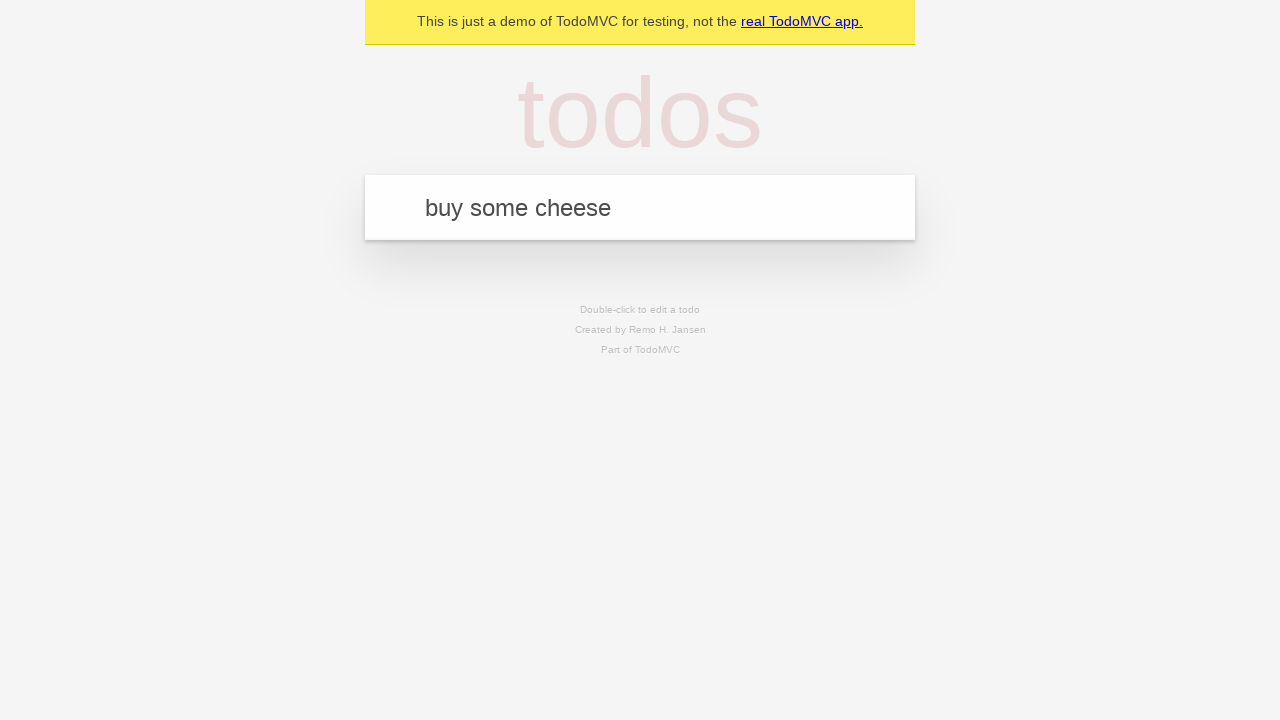

Pressed Enter to create first todo on internal:attr=[placeholder="What needs to be done?"i]
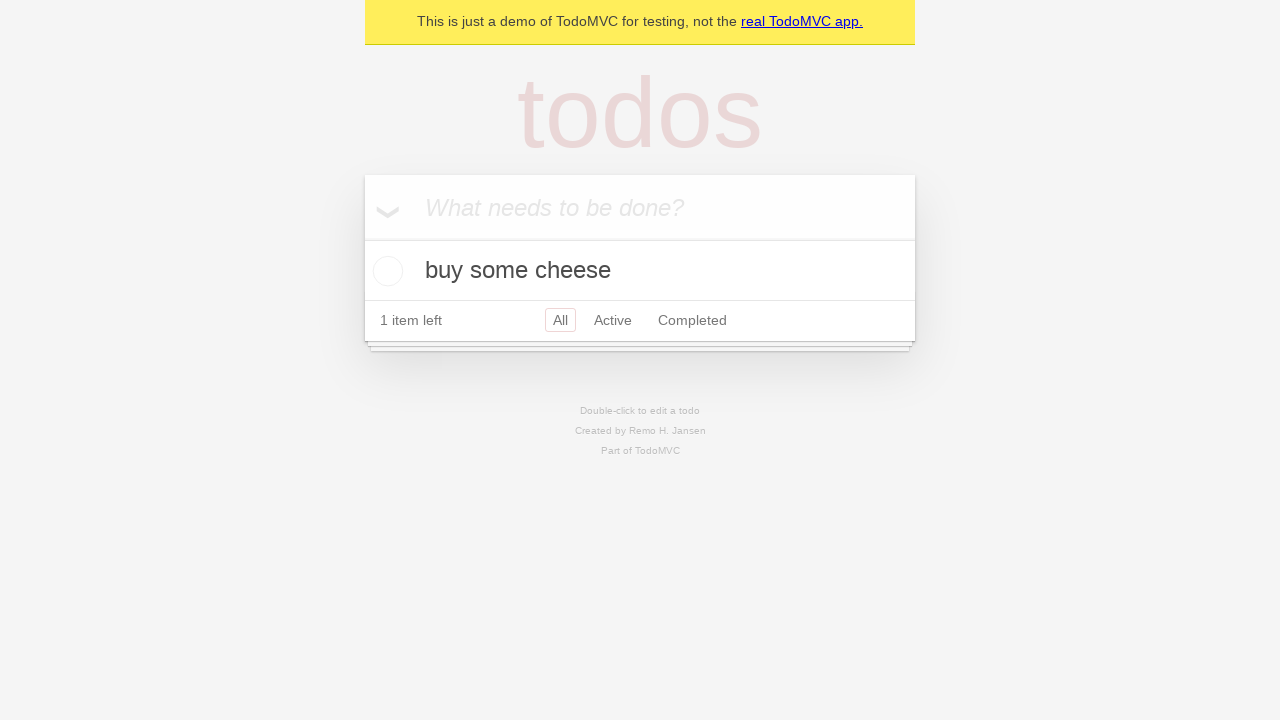

Filled input field with 'feed the cat' on internal:attr=[placeholder="What needs to be done?"i]
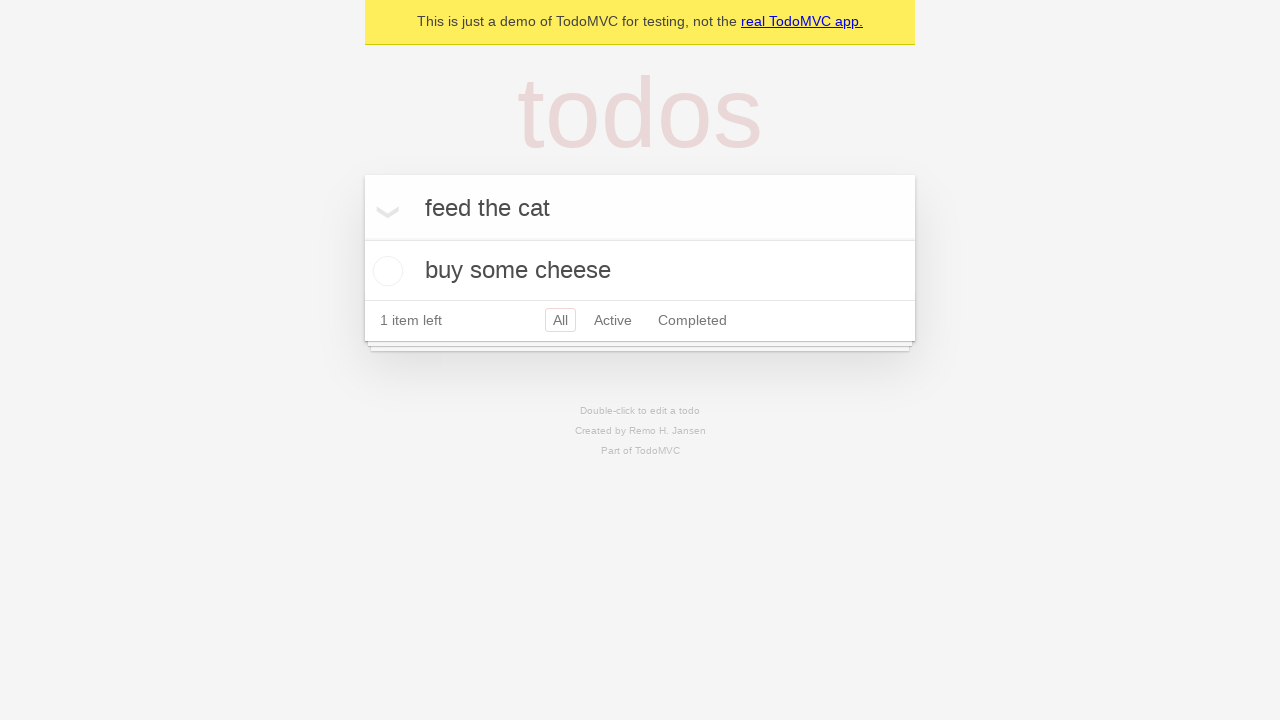

Pressed Enter to create second todo on internal:attr=[placeholder="What needs to be done?"i]
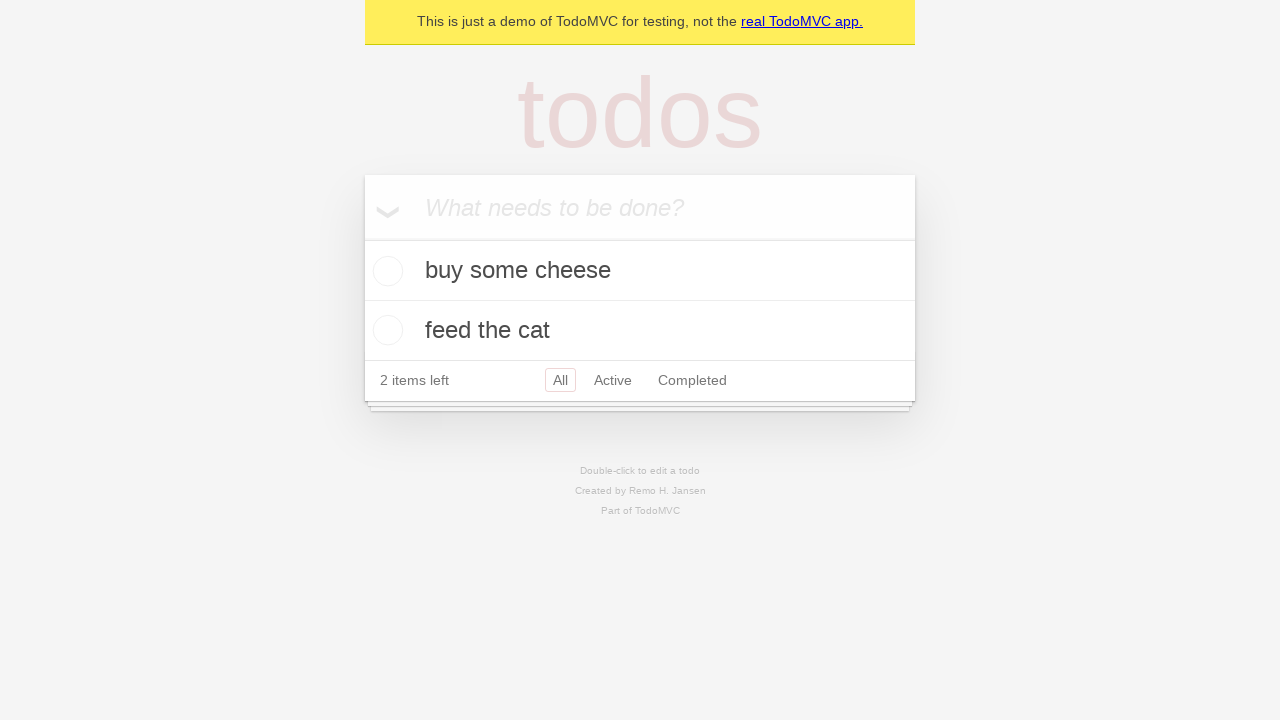

Filled input field with 'book a doctors appointment' on internal:attr=[placeholder="What needs to be done?"i]
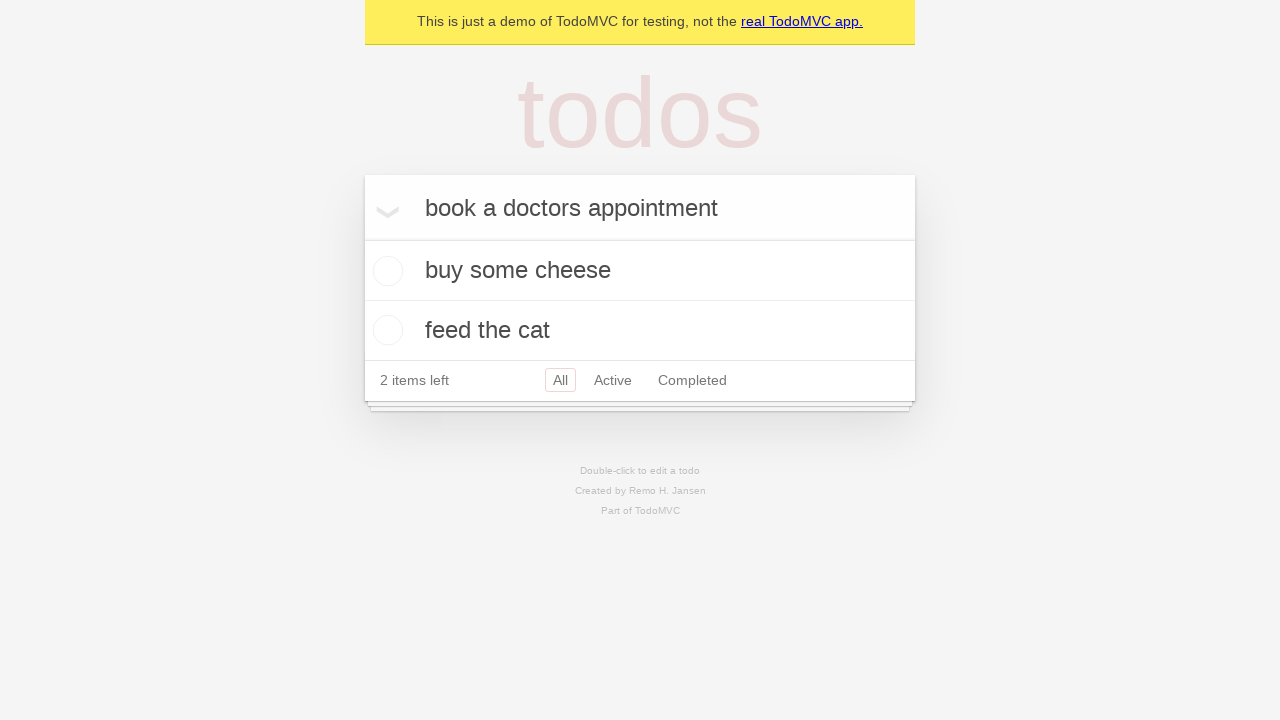

Pressed Enter to create third todo on internal:attr=[placeholder="What needs to be done?"i]
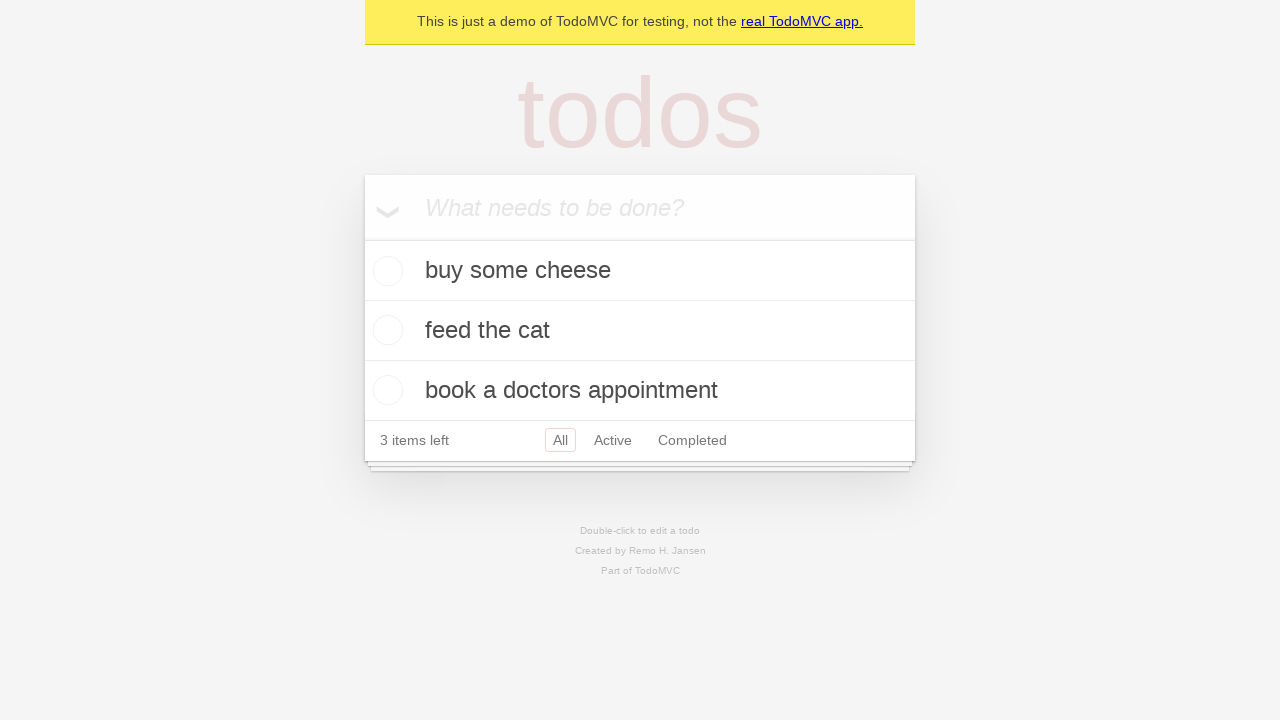

Waited for third todo to be visible
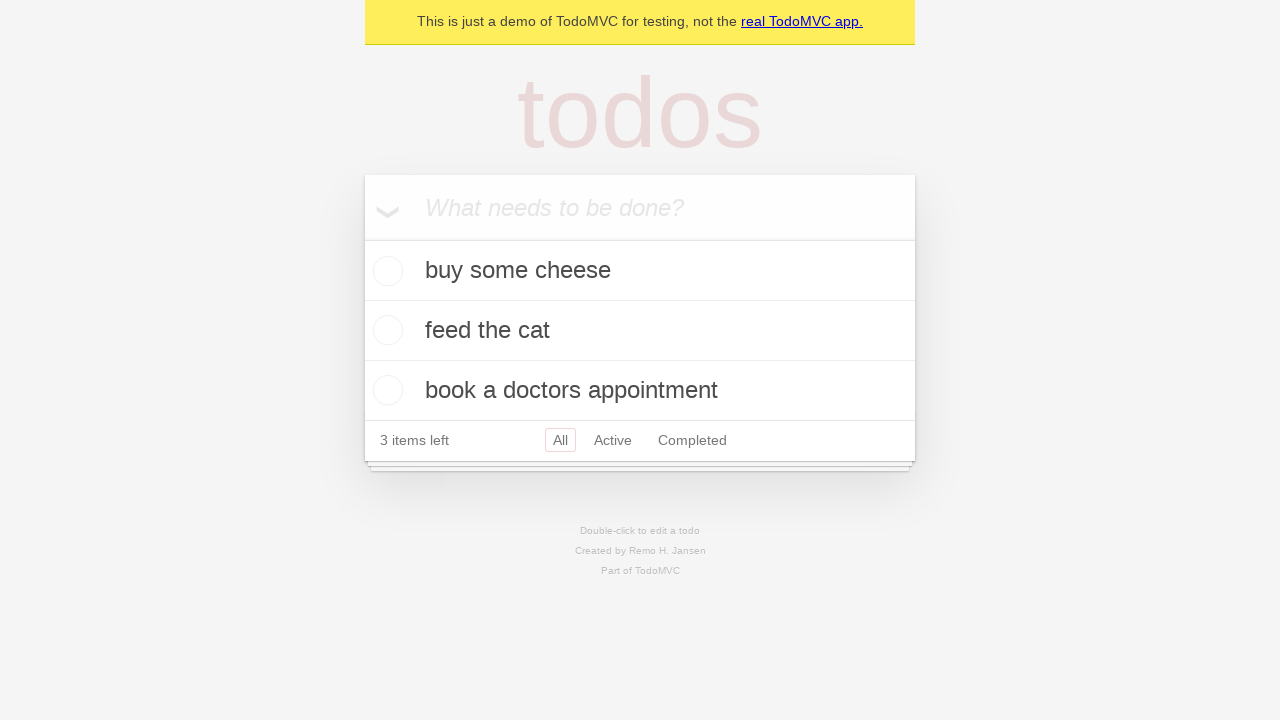

Double-clicked second todo to enter edit mode at (640, 331) on [data-testid='todo-item'] >> nth=1
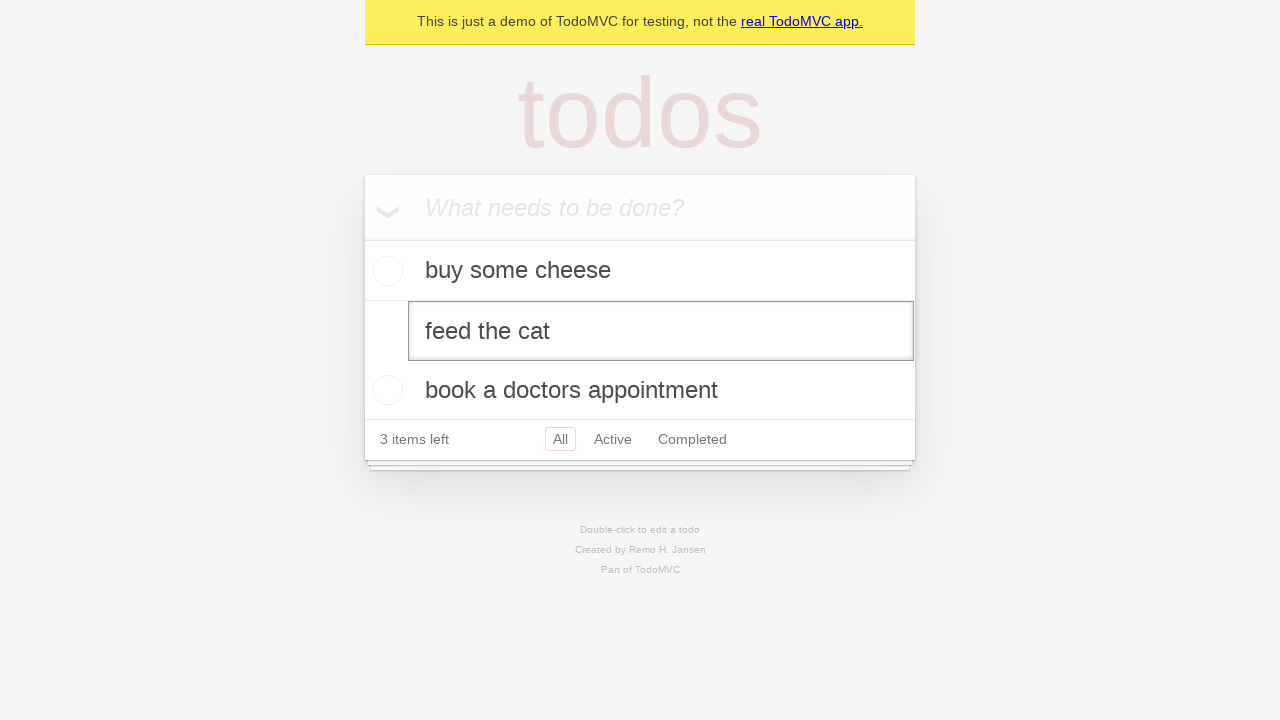

Filled edit textbox with 'buy some sausages' on [data-testid='todo-item'] >> nth=1 >> internal:role=textbox[name="Edit"i]
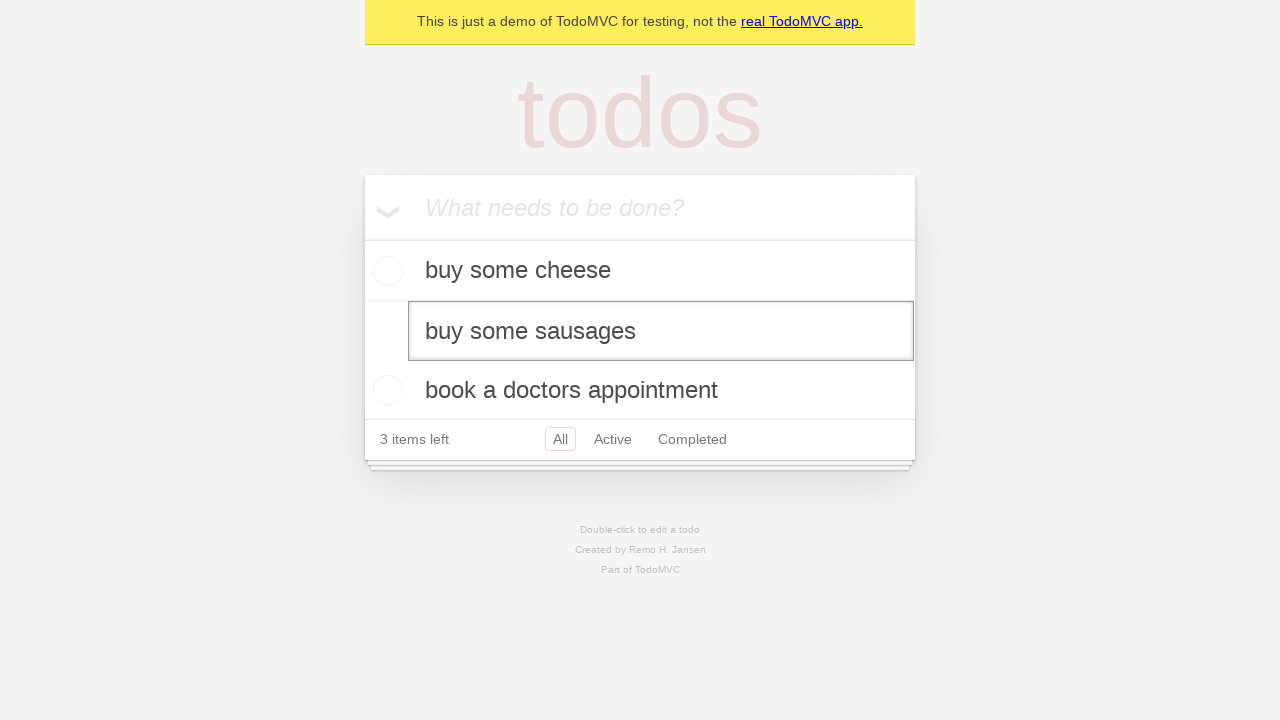

Pressed Escape to cancel edit and verify changes are reverted on [data-testid='todo-item'] >> nth=1 >> internal:role=textbox[name="Edit"i]
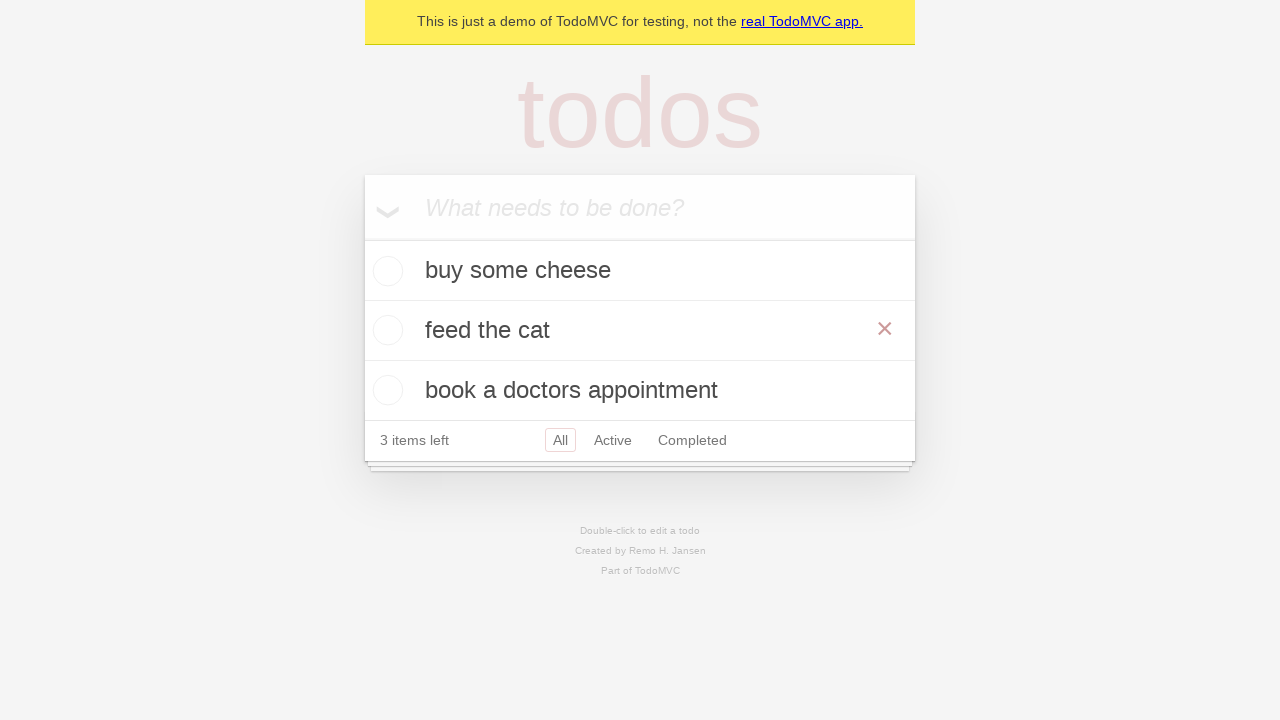

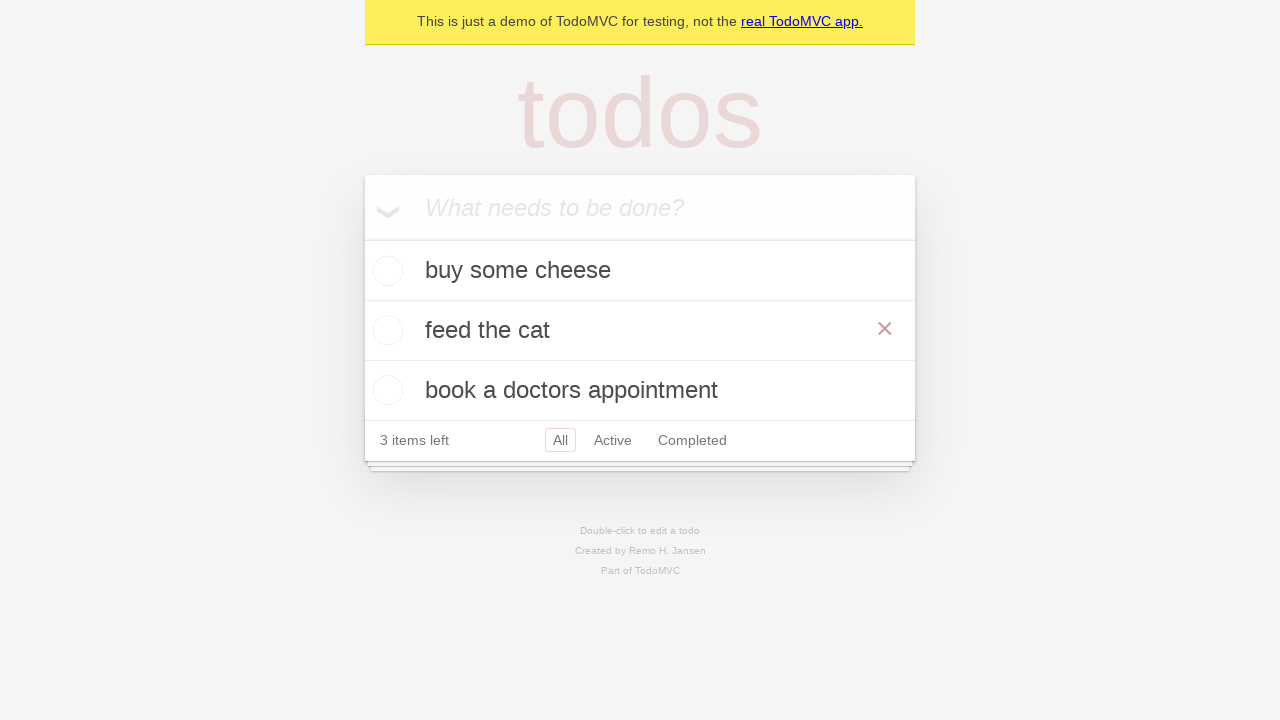